Navigates to Payment History view and retrieves total payment information

Starting URL: https://webix.com/demos/bank-app/#!/top/transactions

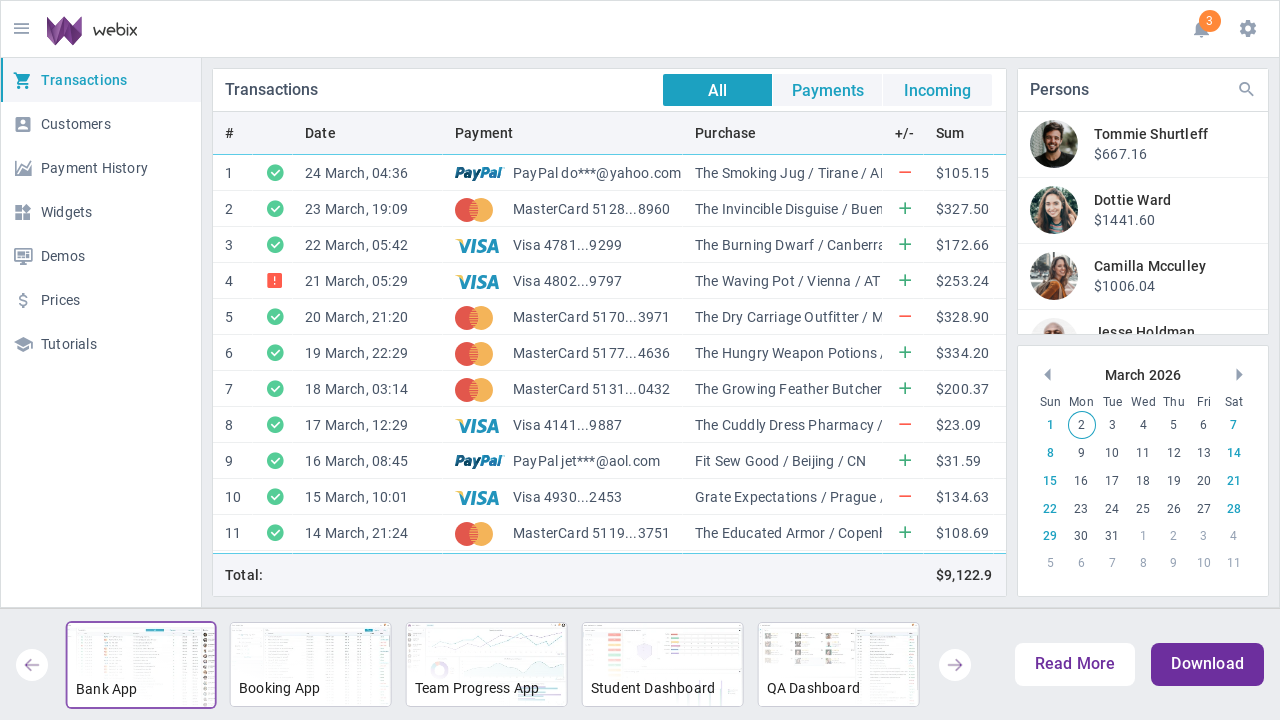

Clicked on Payment History tab at (94, 168) on xpath=//div[@webix_tm_id='payhistoryview']/span[text()='Payment History']
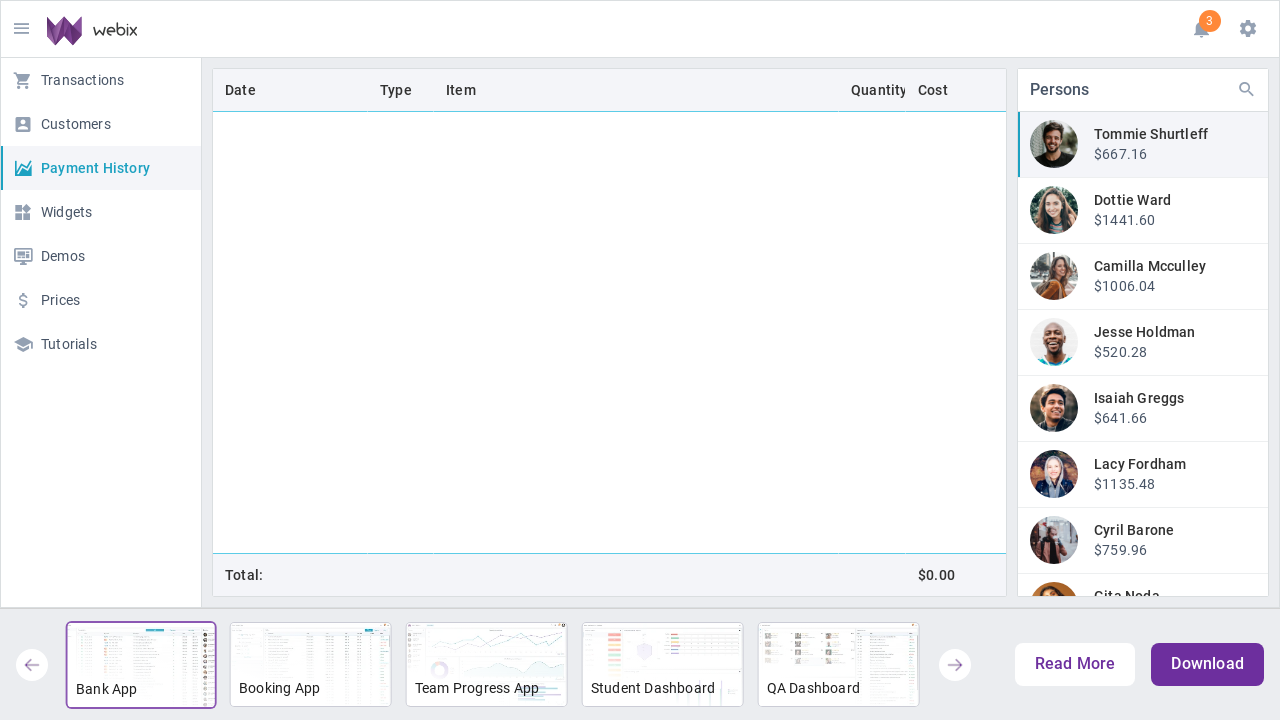

Payment History view loaded and total payment element is visible
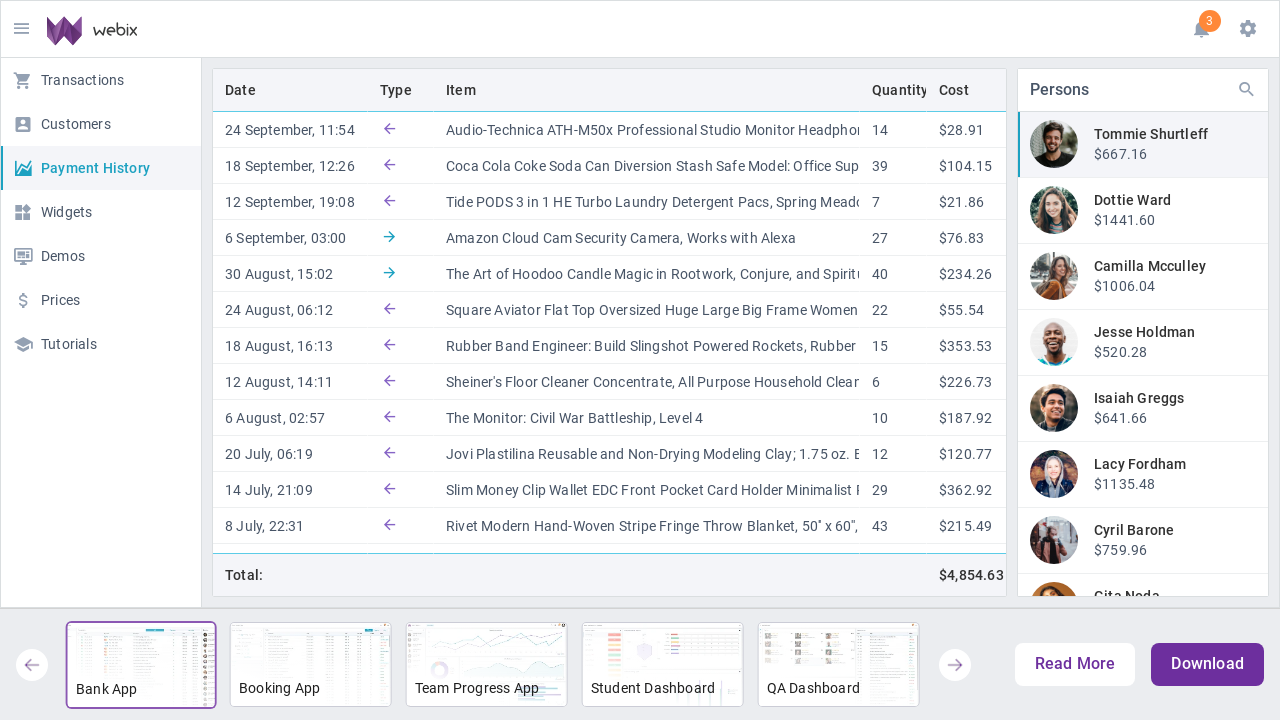

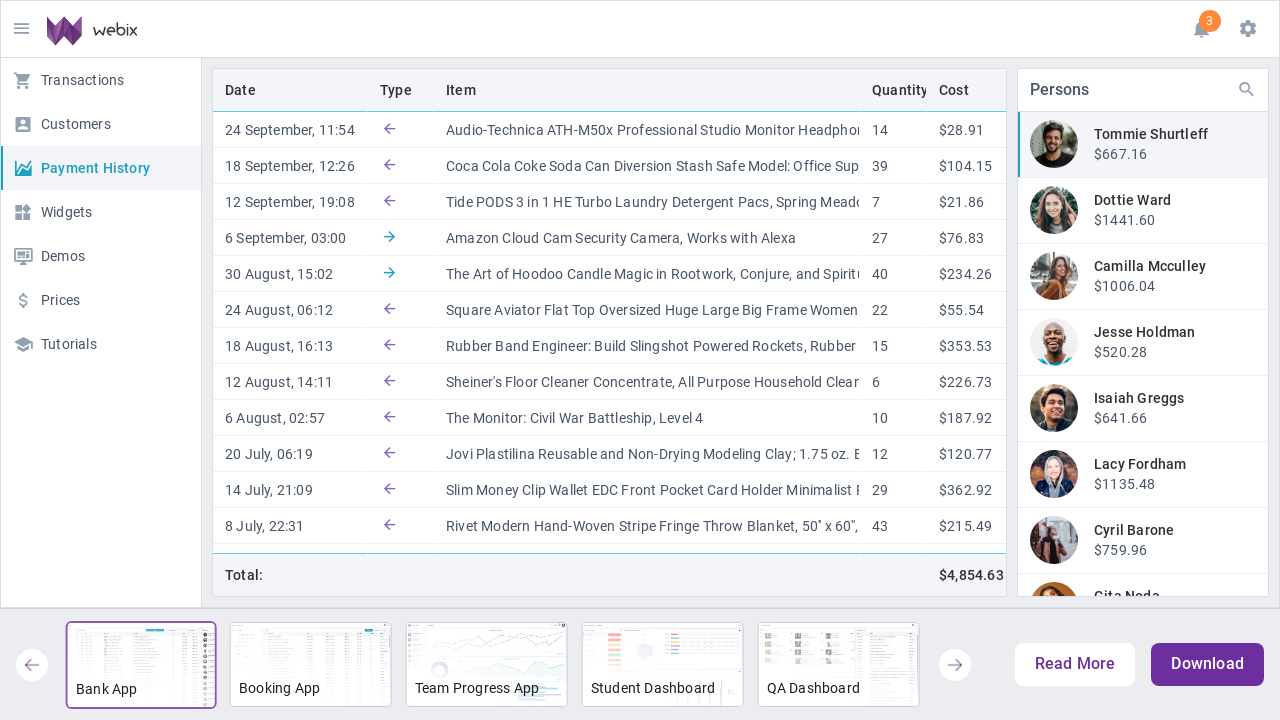